Verifies the Test Cases page by navigating to the homepage, checking the home icon is enabled, clicking the Test Cases link, and verifying the Test Cases heading is displayed.

Starting URL: https://automationexercise.com/

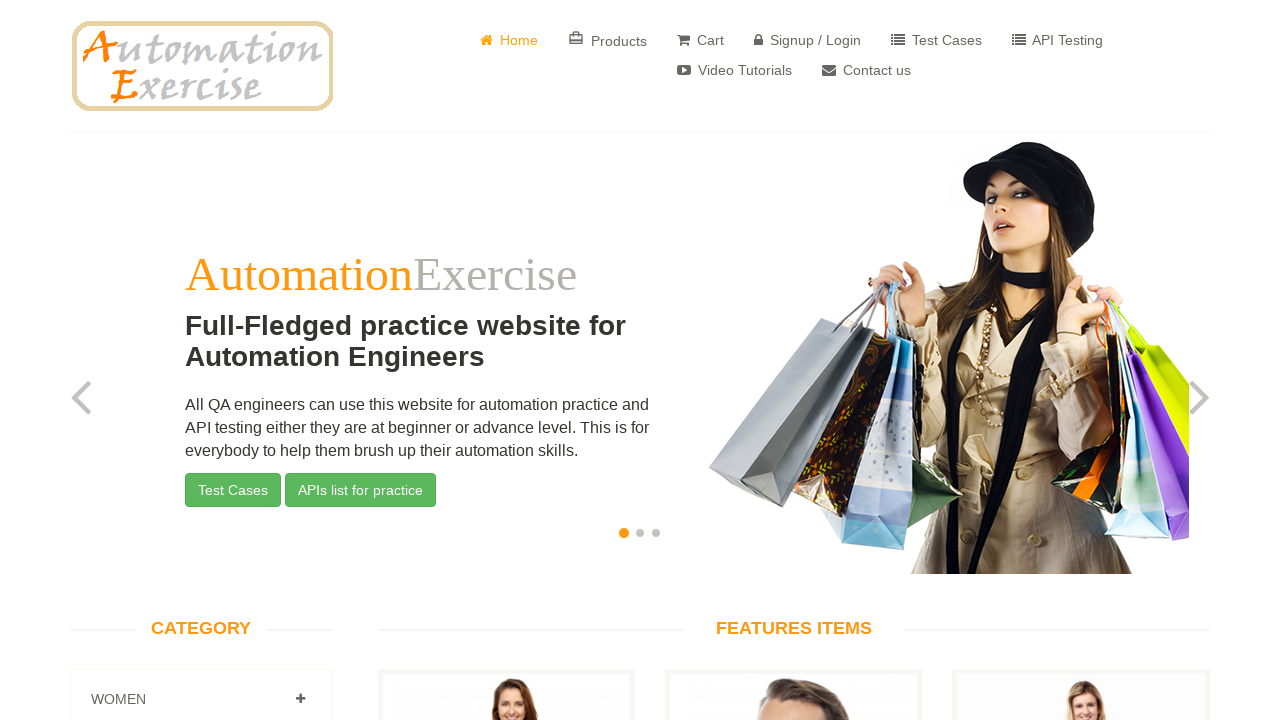

Navigated to Automation Exercise homepage
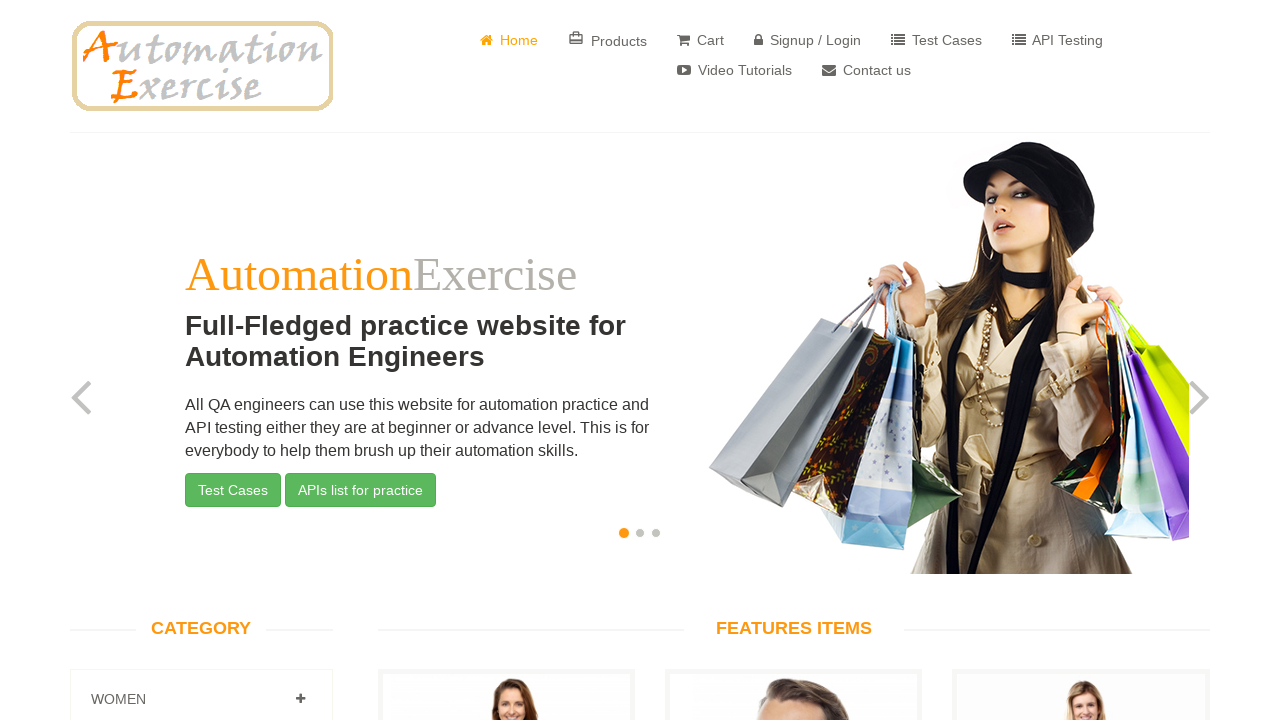

Home icon is visible and enabled
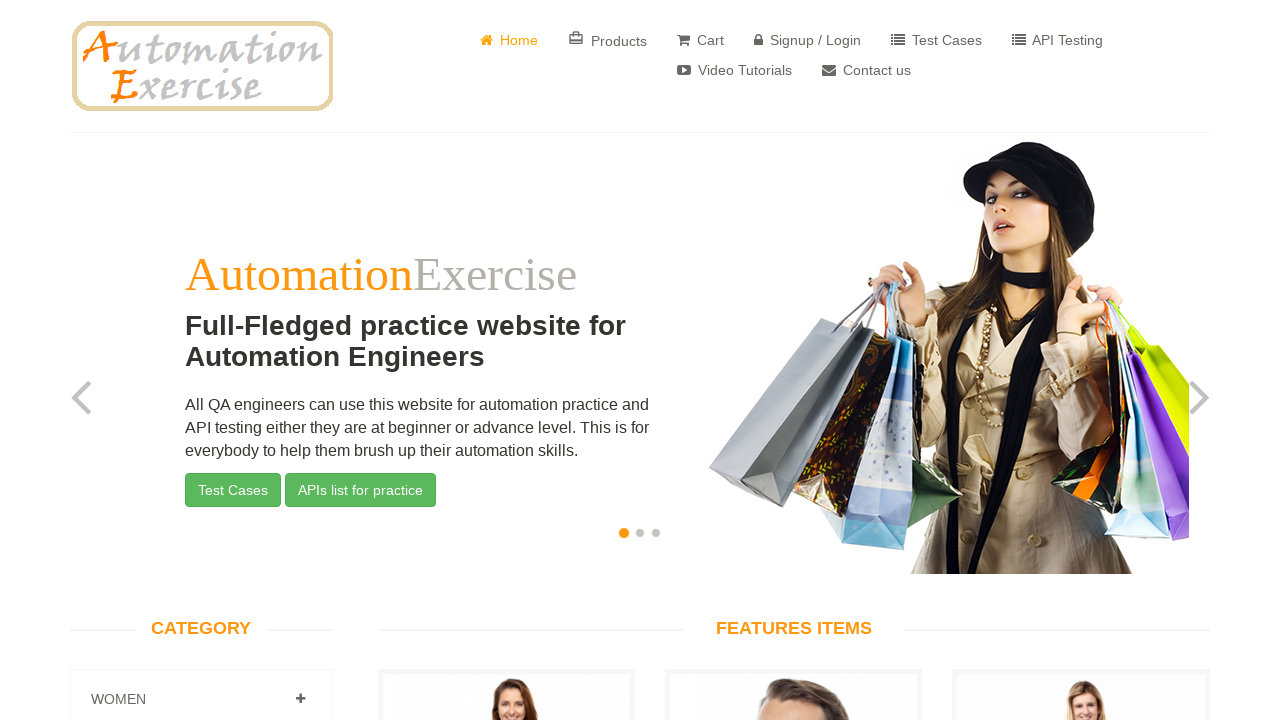

Clicked on Test Cases link at (936, 40) on xpath=//a[contains(text(),'Test Cases')]
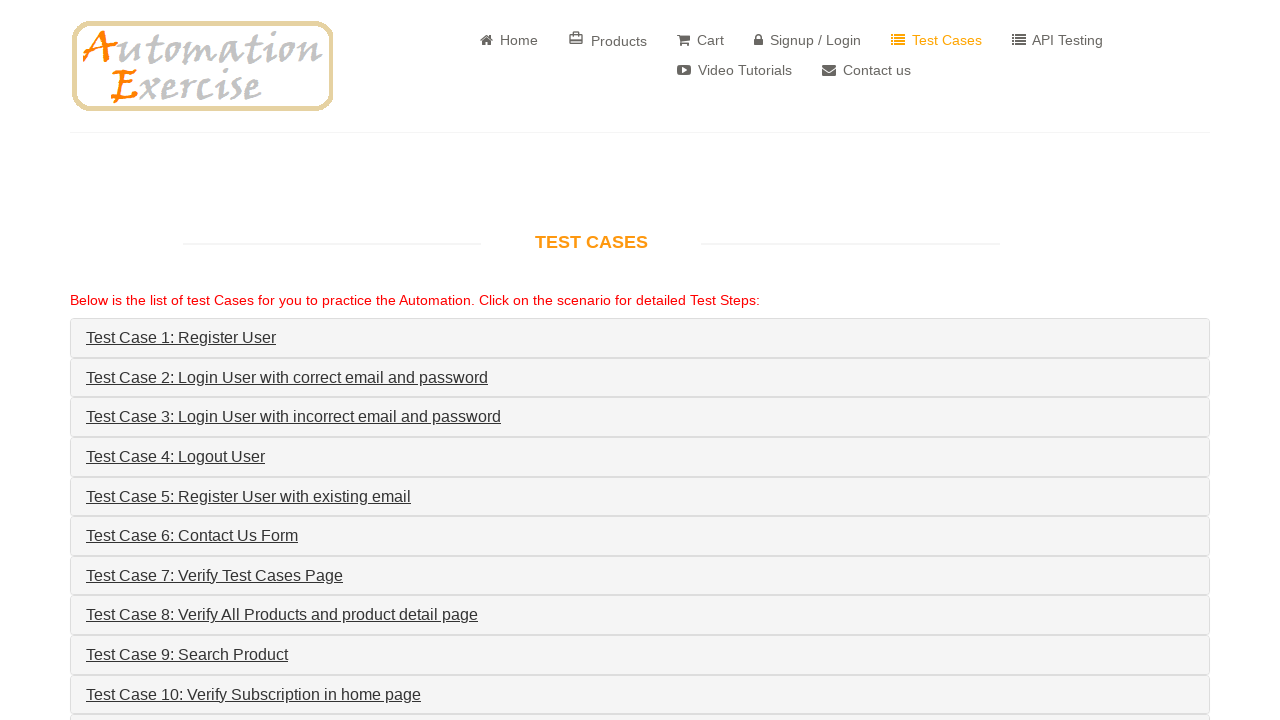

Test Cases heading is displayed
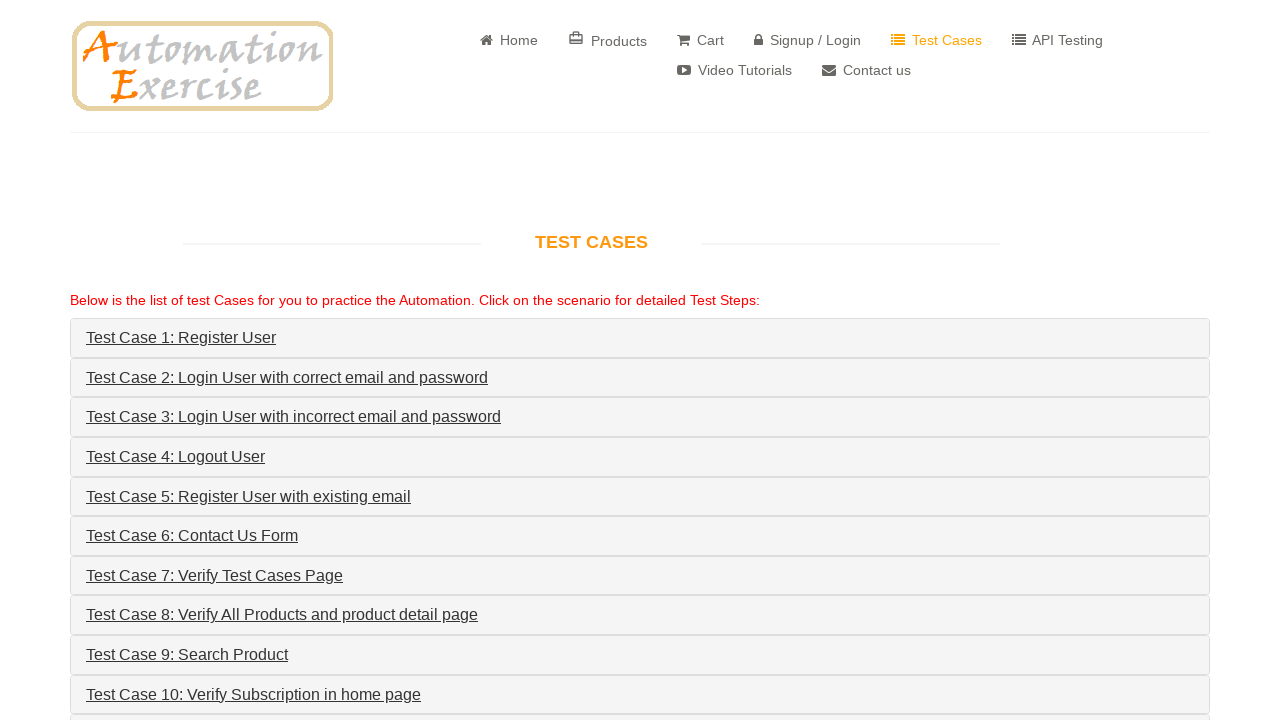

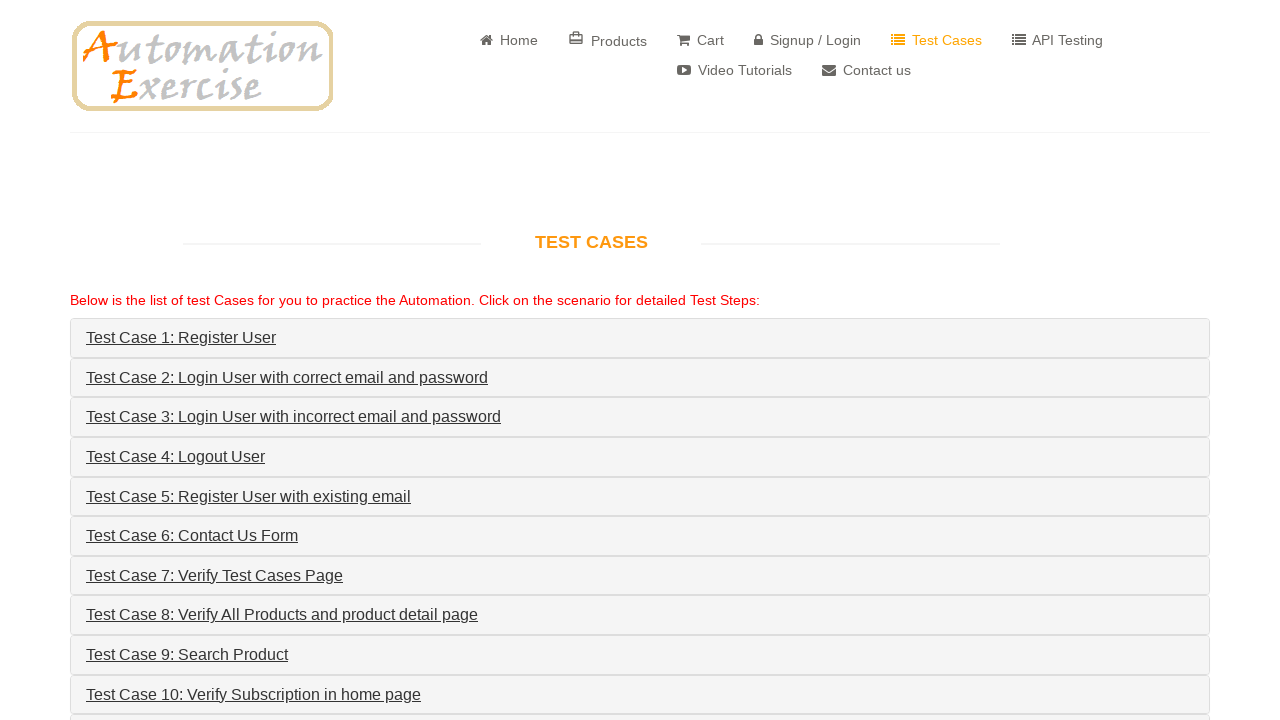